Tests clicking the "Slow calculator" link on the homepage and verifies the page loads

Starting URL: https://bonigarcia.dev/selenium-webdriver-java/

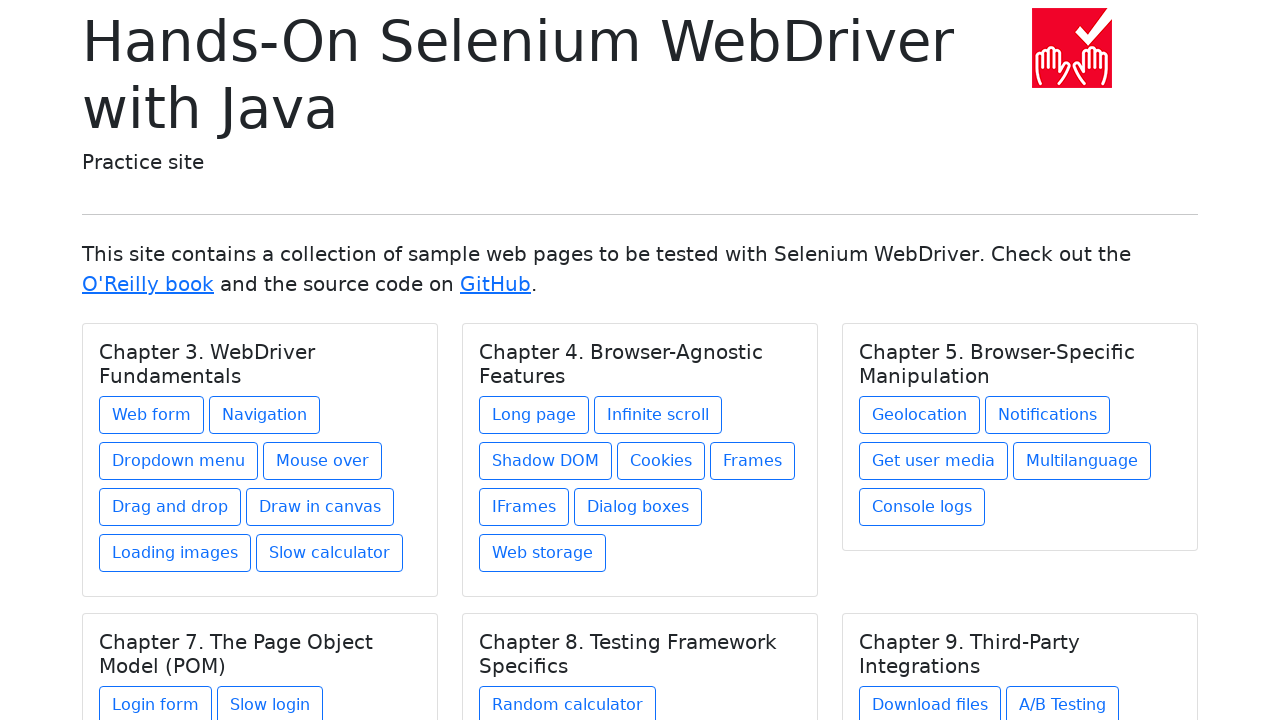

Clicked on 'Slow calculator' link at (330, 553) on a:text('Slow calculator')
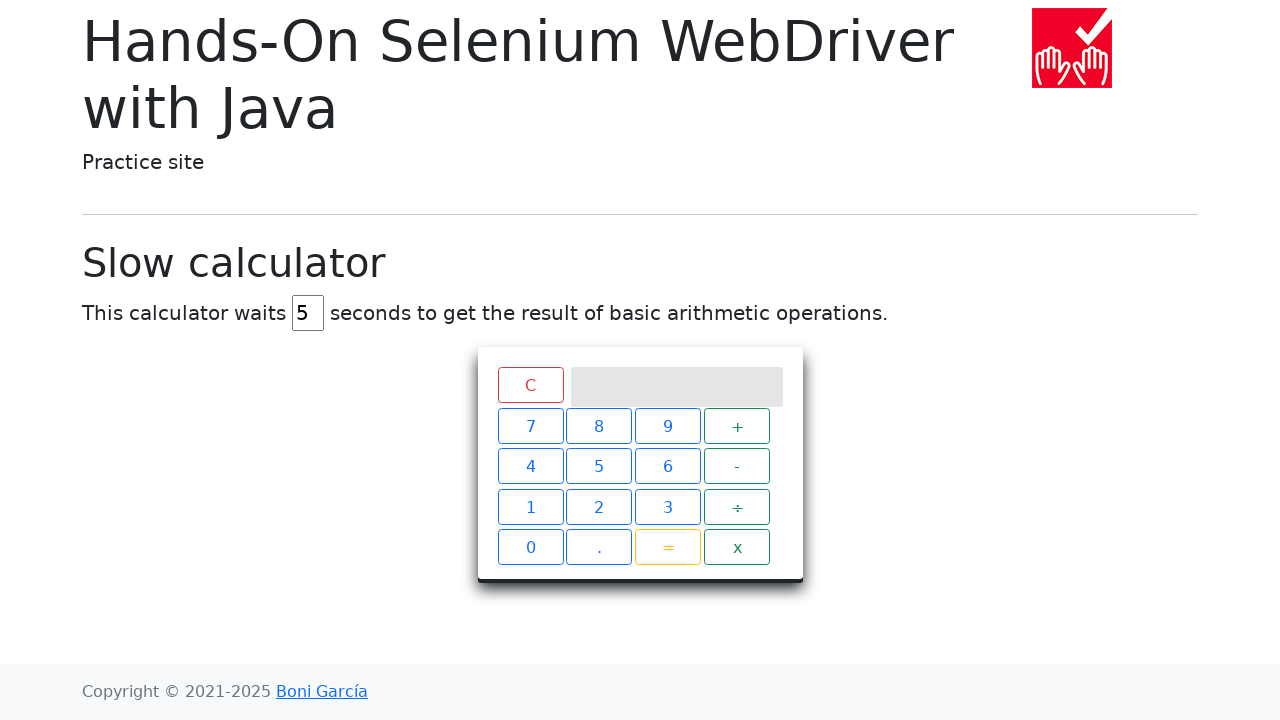

Waited for page to load with domcontentloaded state
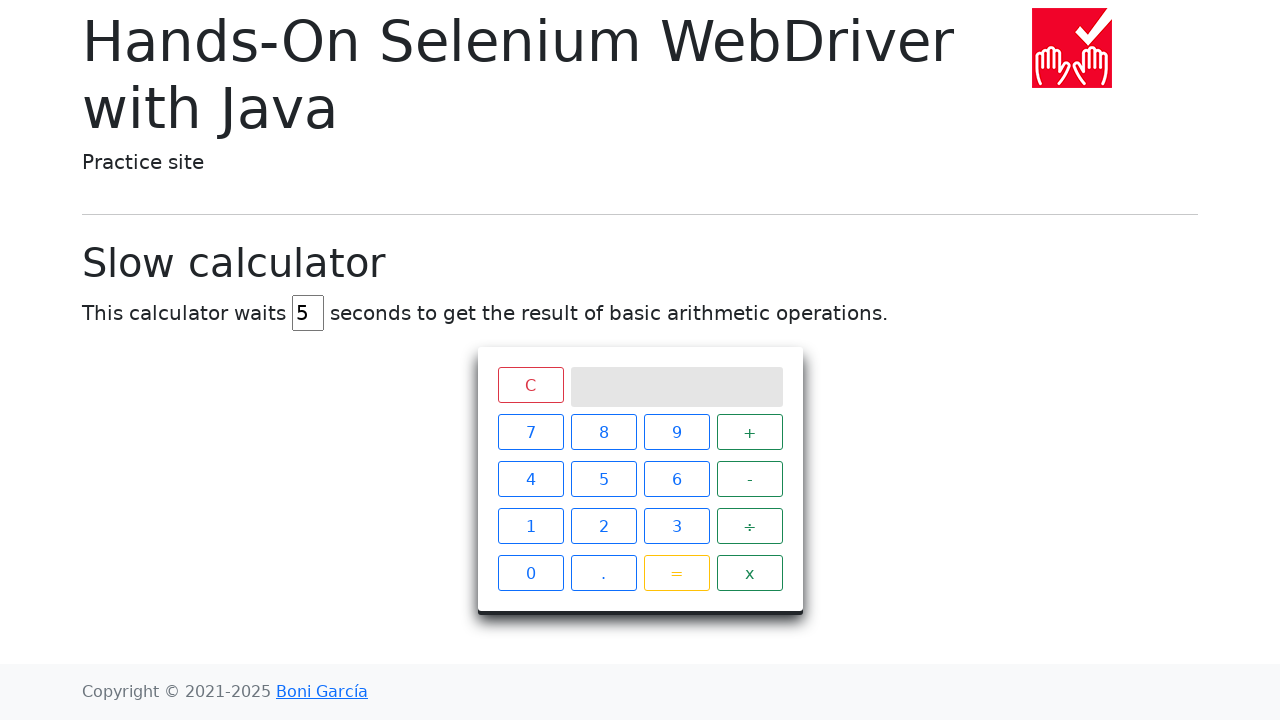

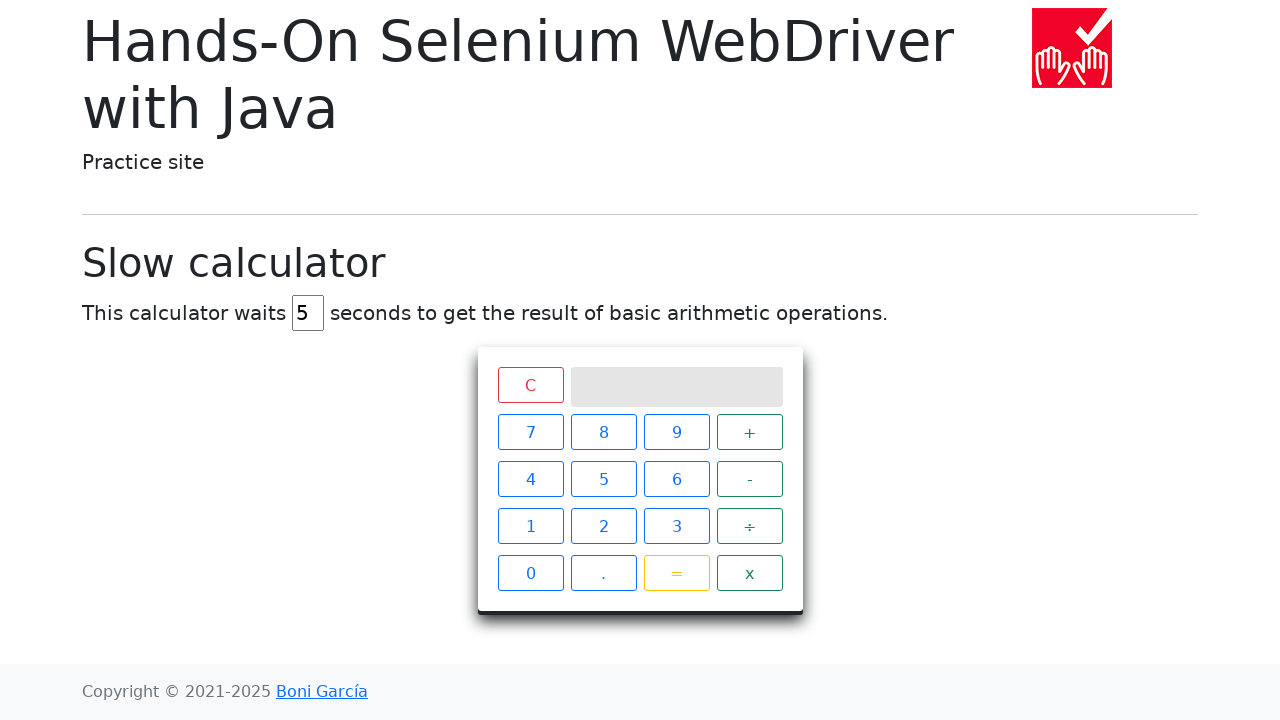